Navigates to YouTube Brazil and adjusts the page zoom level to 50% using JavaScript execution

Starting URL: https://www.youtube.com.br

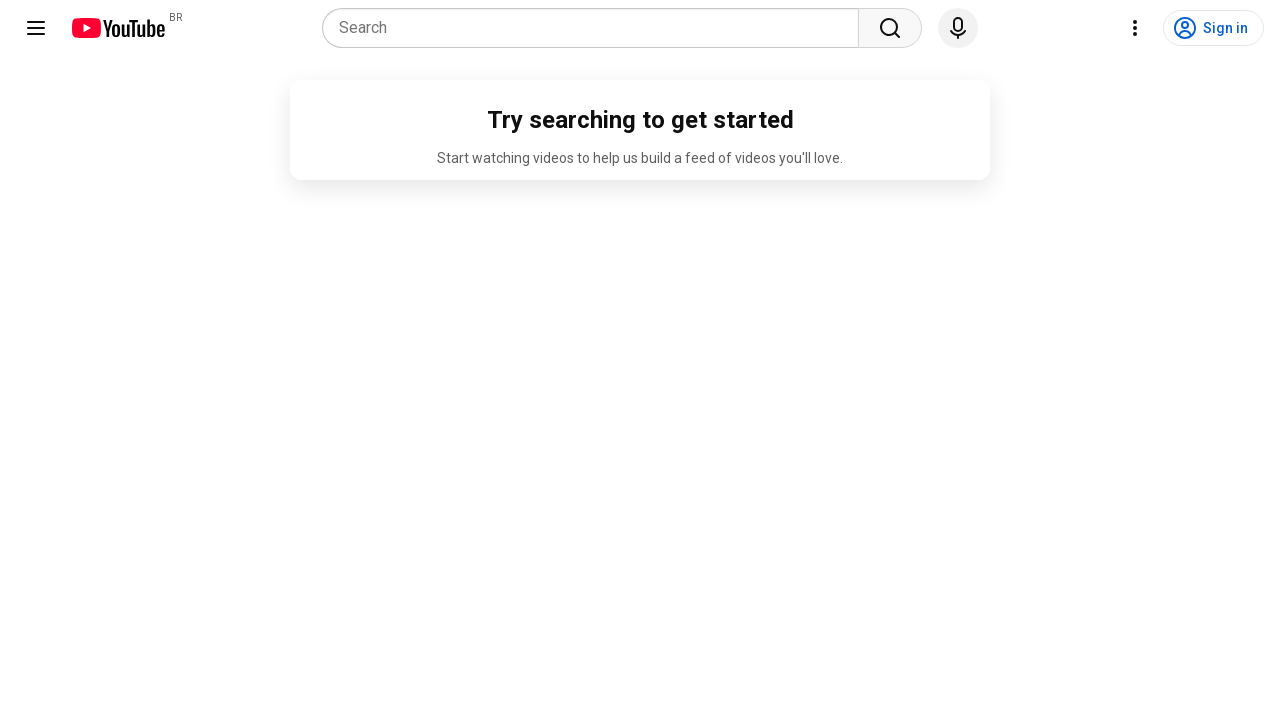

Navigated to YouTube Brazil
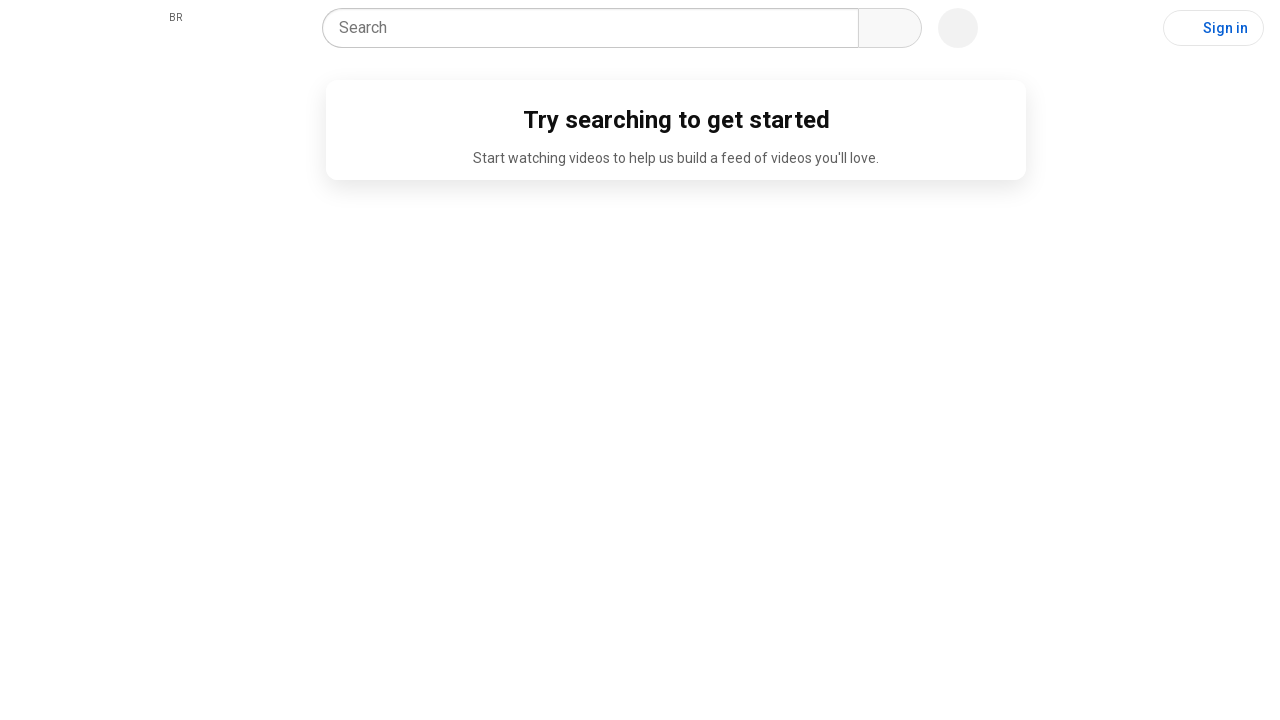

Adjusted page zoom level to 50% using JavaScript
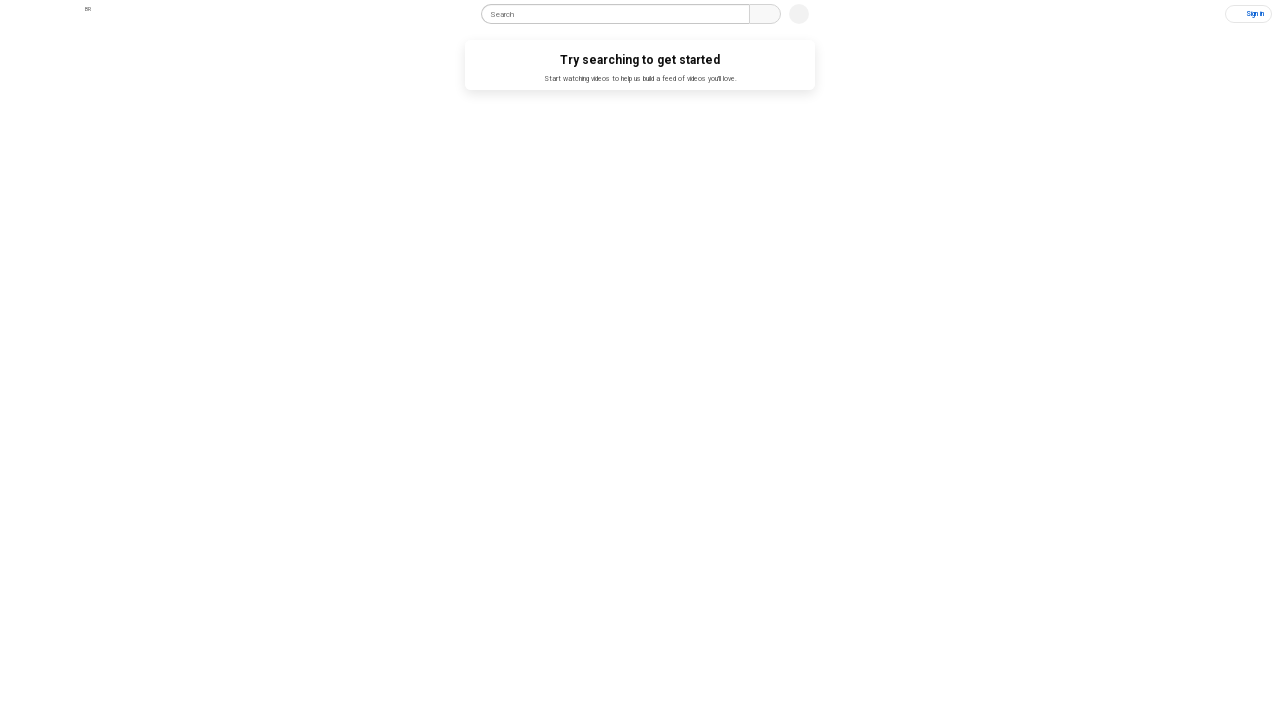

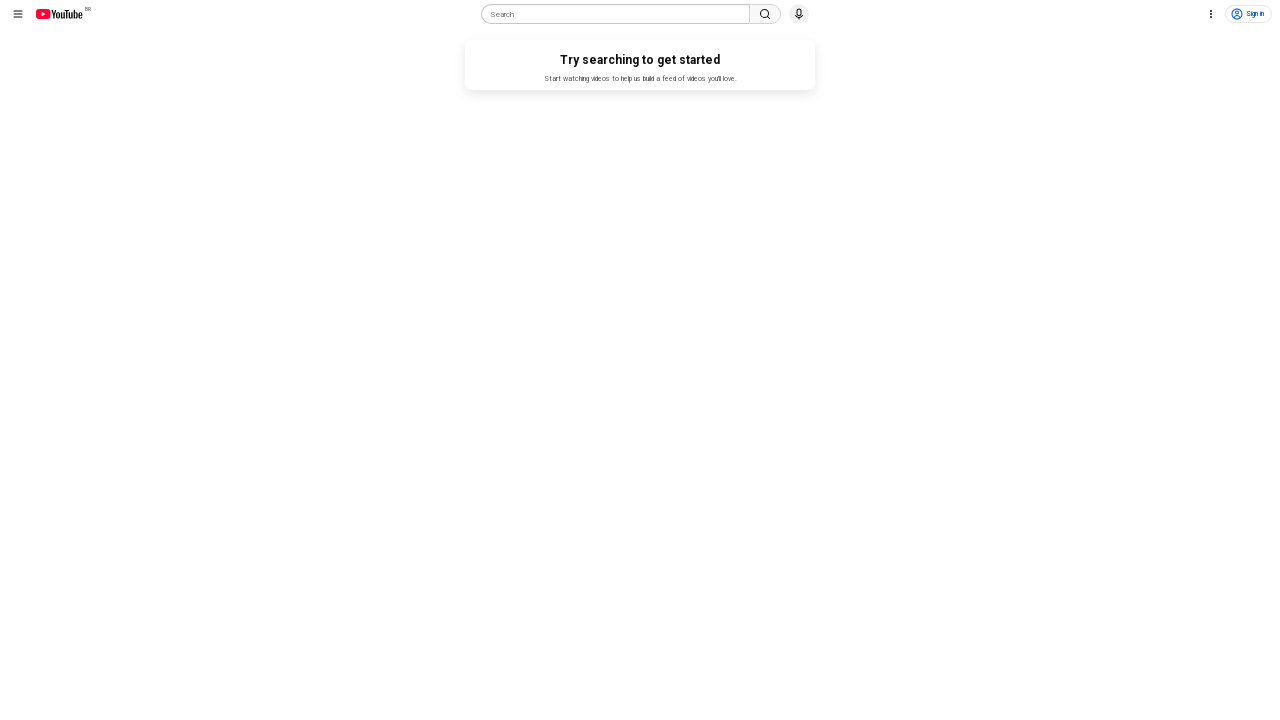